Tests registration form validation when password is less than 6 characters

Starting URL: https://alada.vn/tai-khoan/dang-ky.html

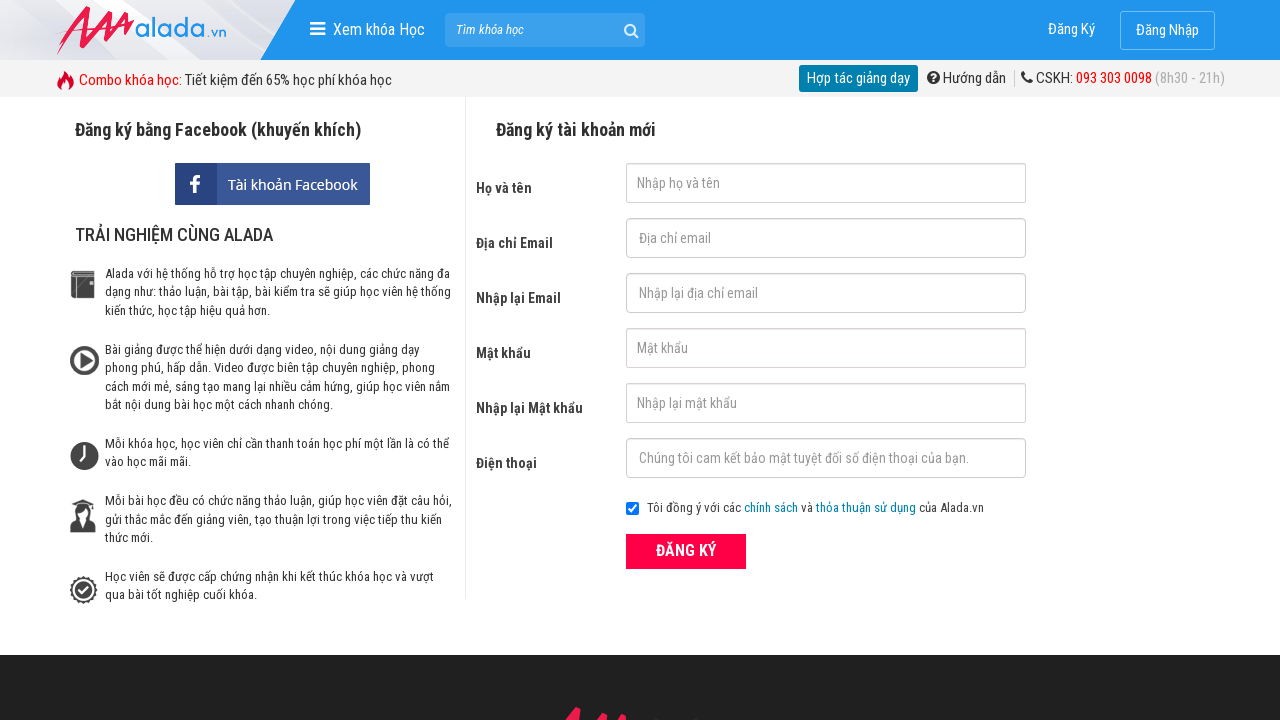

Filled password field with '12345' (less than 6 characters) on #txtPassword
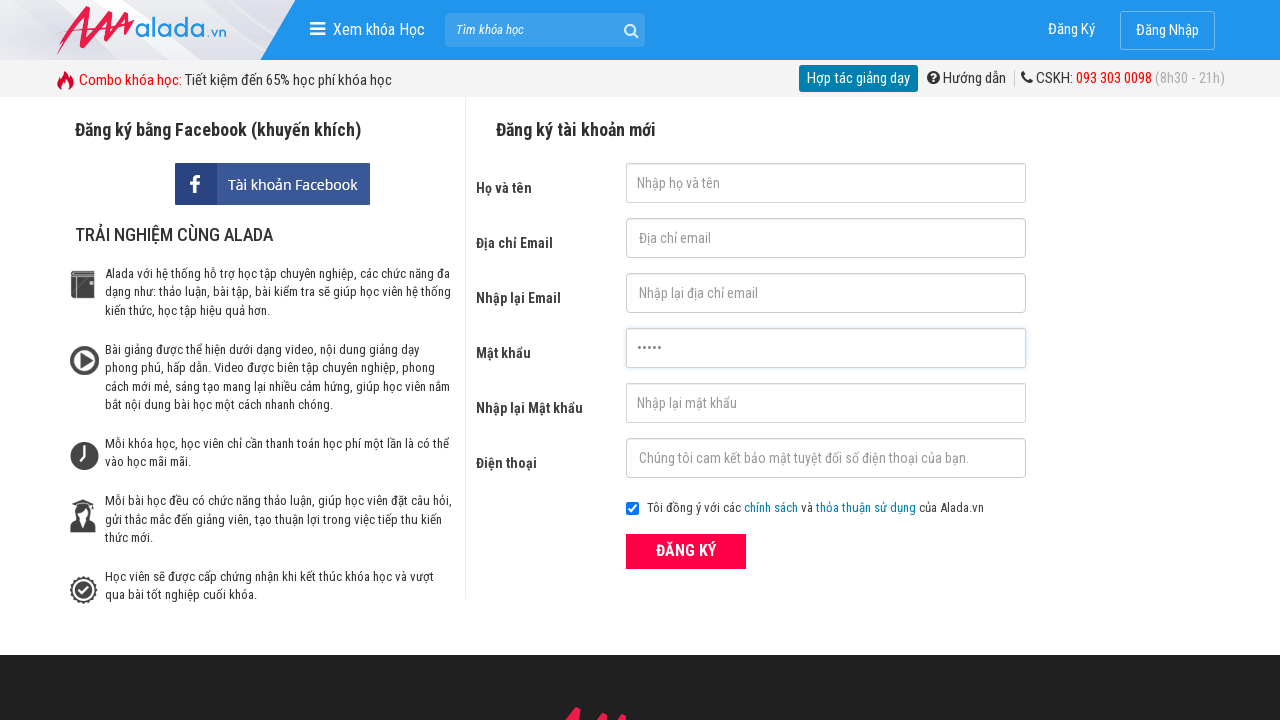

Filled confirm password field with '12345' on #txtCPassword
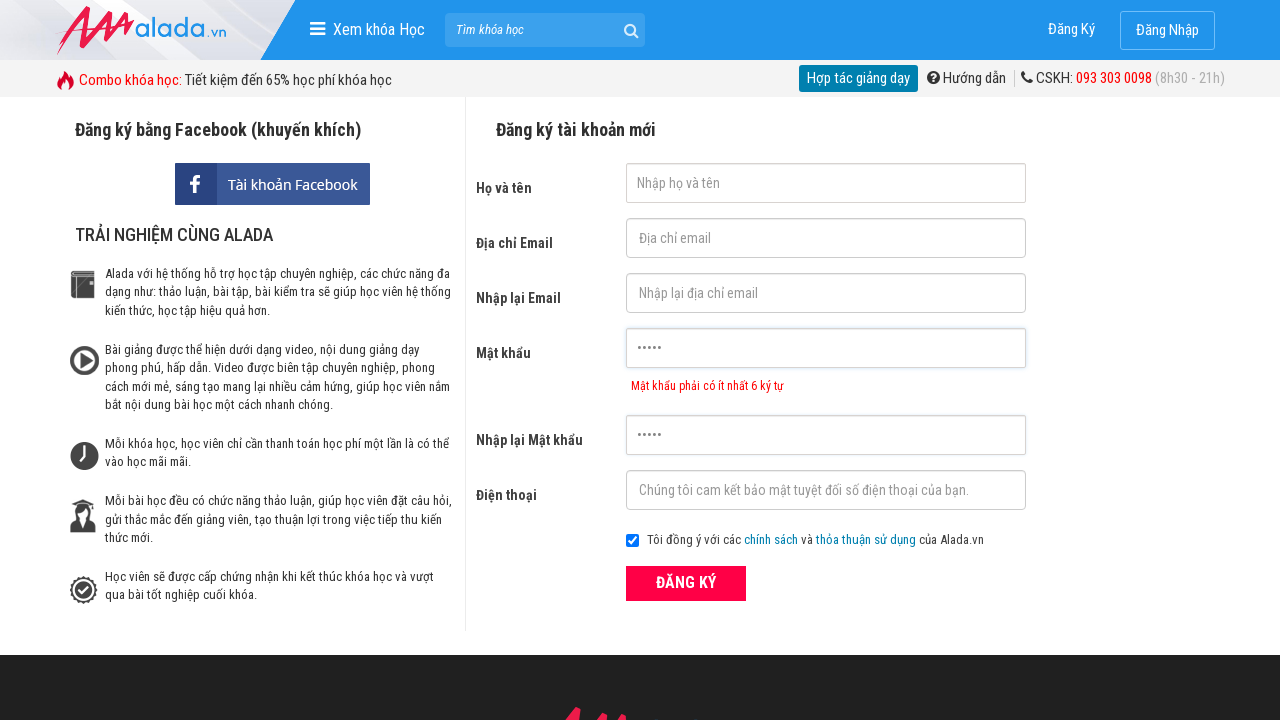

Filled email confirmation field with 'phuongtnguyen@gmail.com' on #txtCEmail
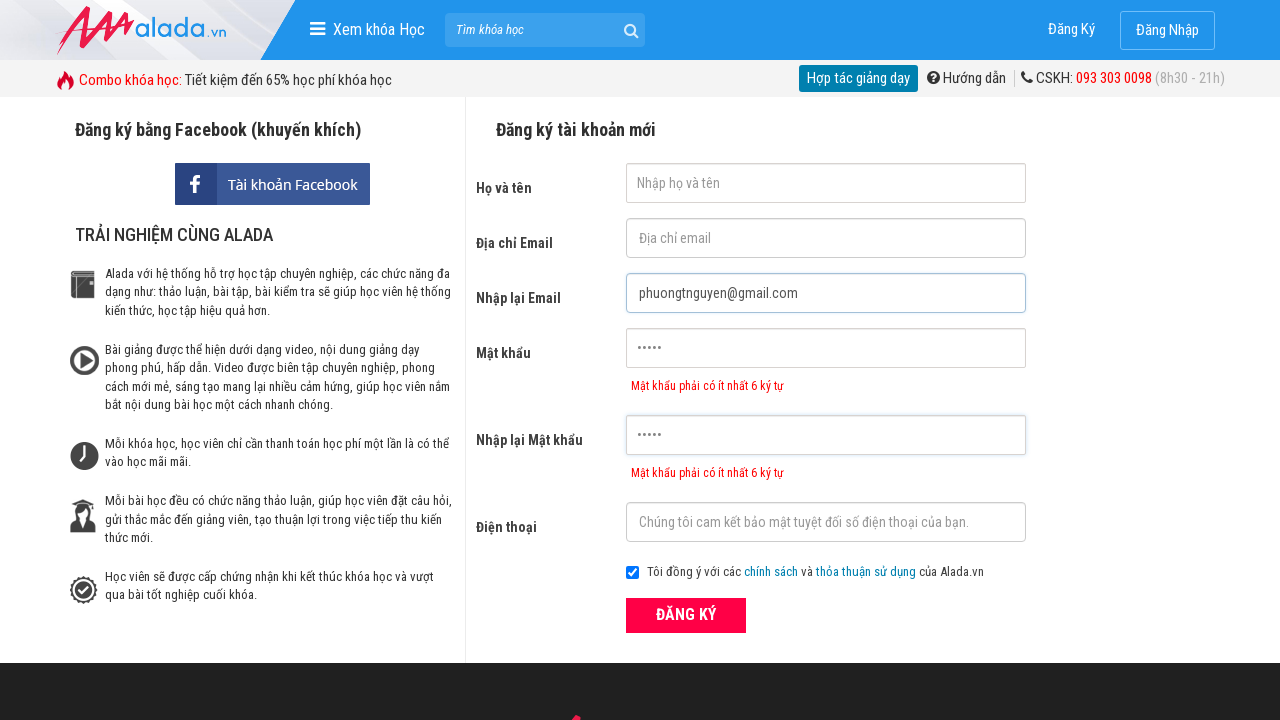

Clicked submit button to attempt registration at (686, 615) on button[type='submit']
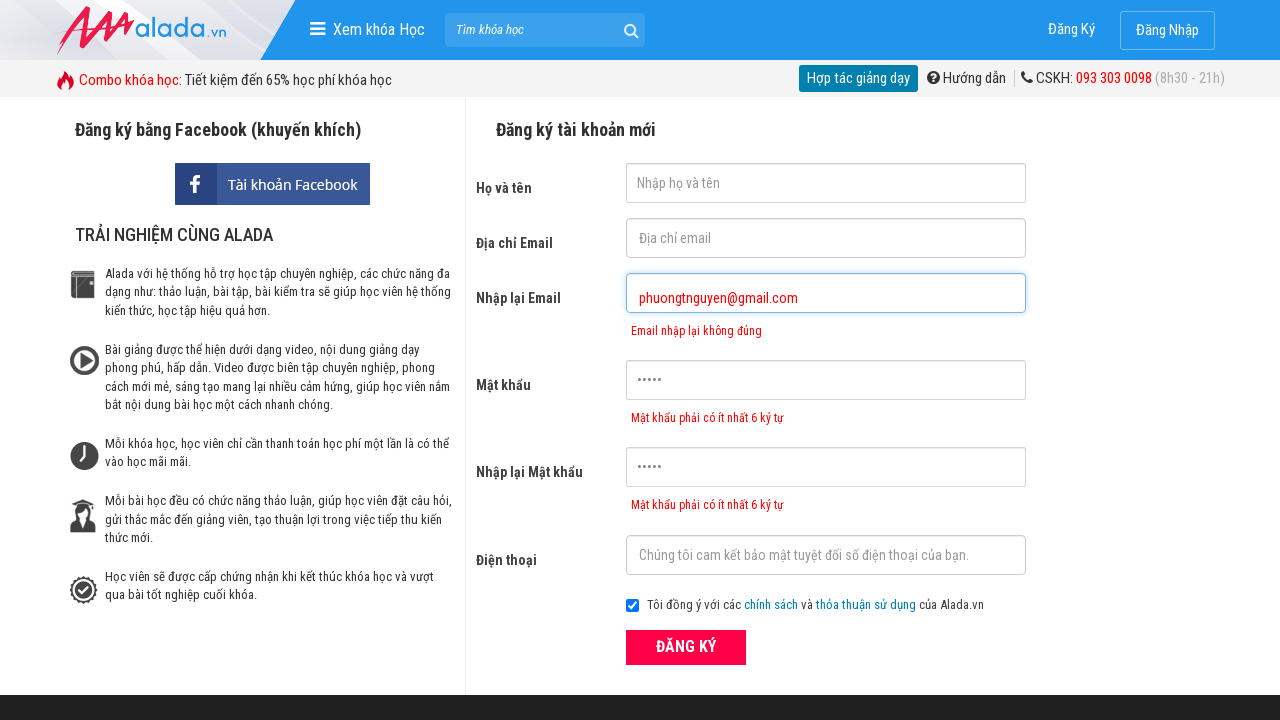

Password validation error message appeared
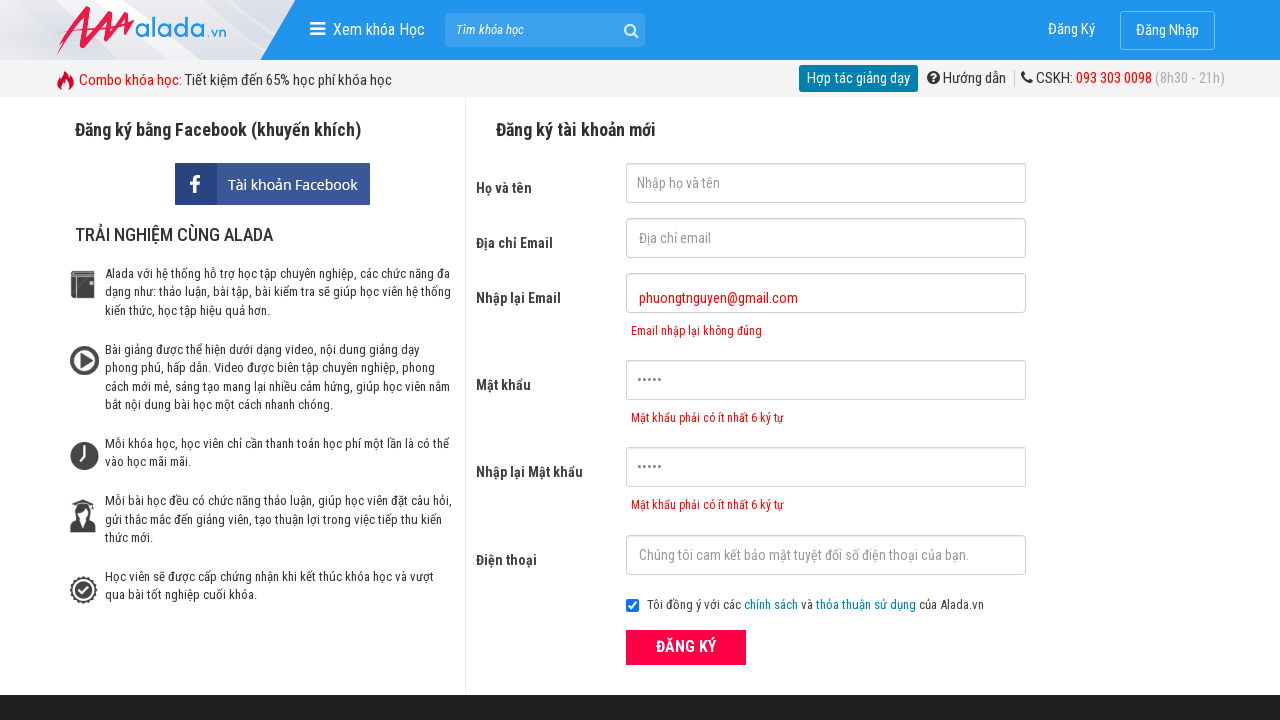

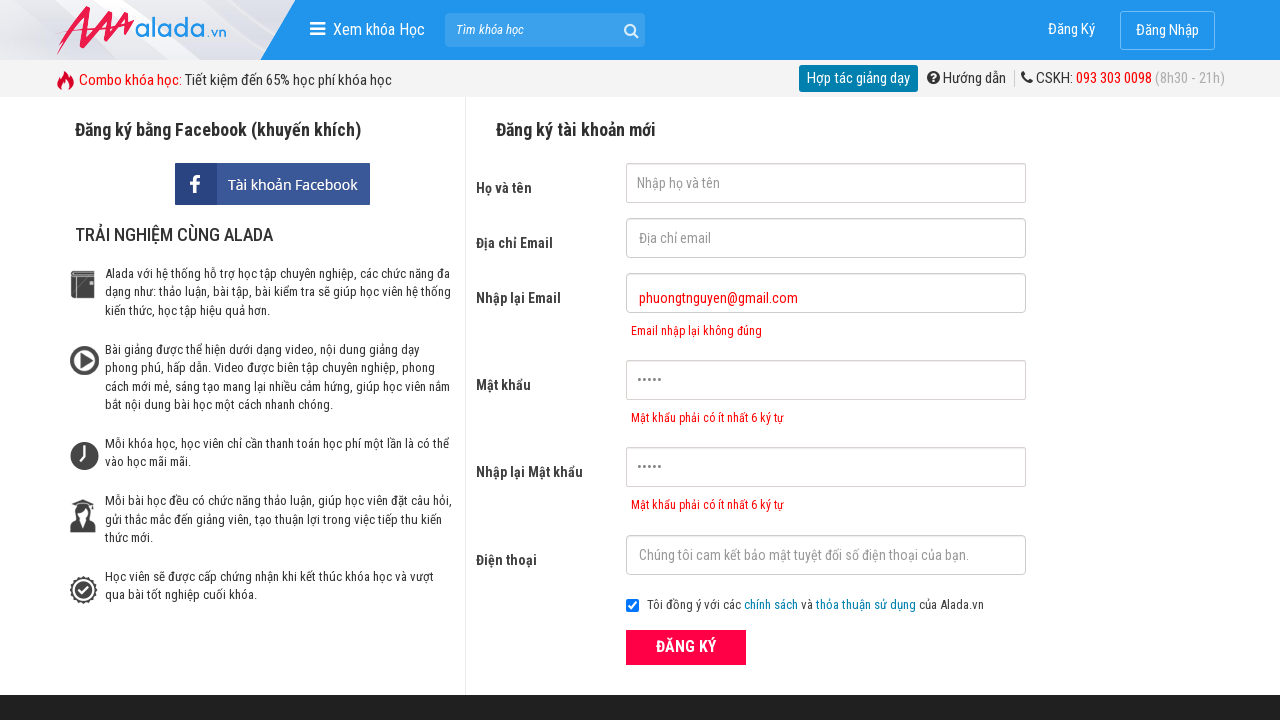